Tests that edits are saved when the edit field loses focus (blur event)

Starting URL: https://demo.playwright.dev/todomvc

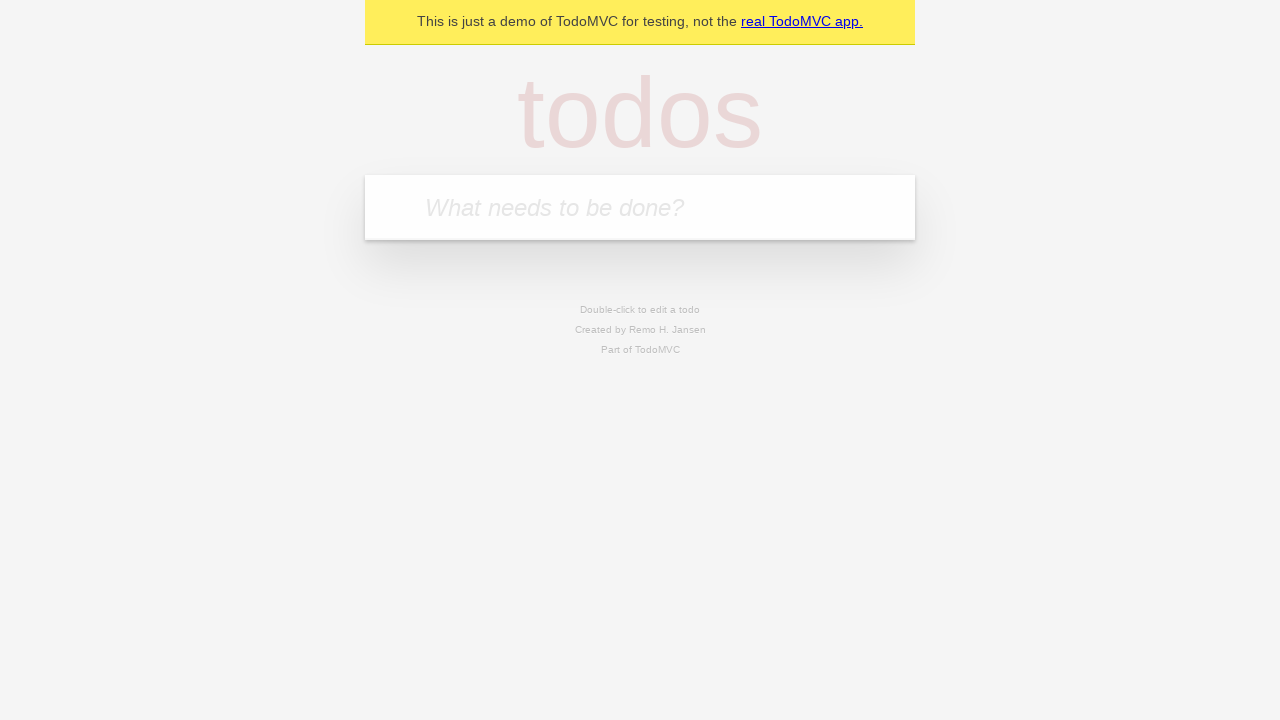

Filled todo input with 'buy some cheese' on internal:attr=[placeholder="What needs to be done?"i]
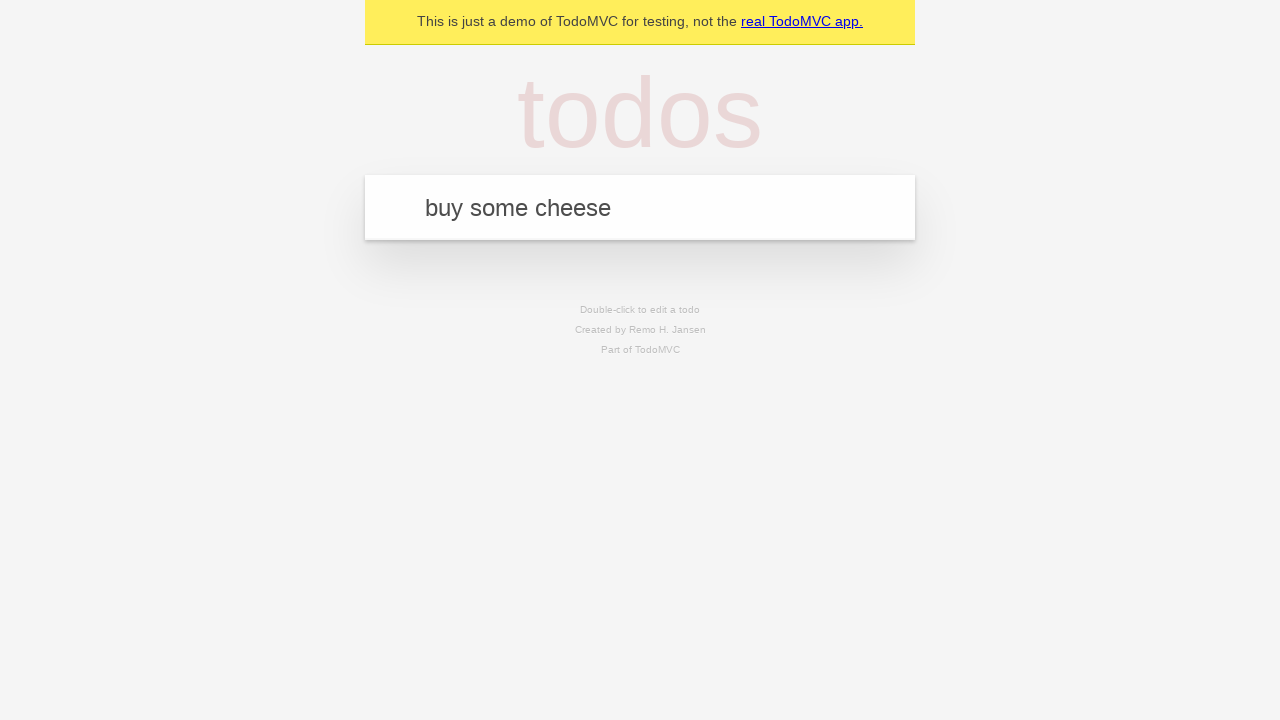

Pressed Enter to create first todo on internal:attr=[placeholder="What needs to be done?"i]
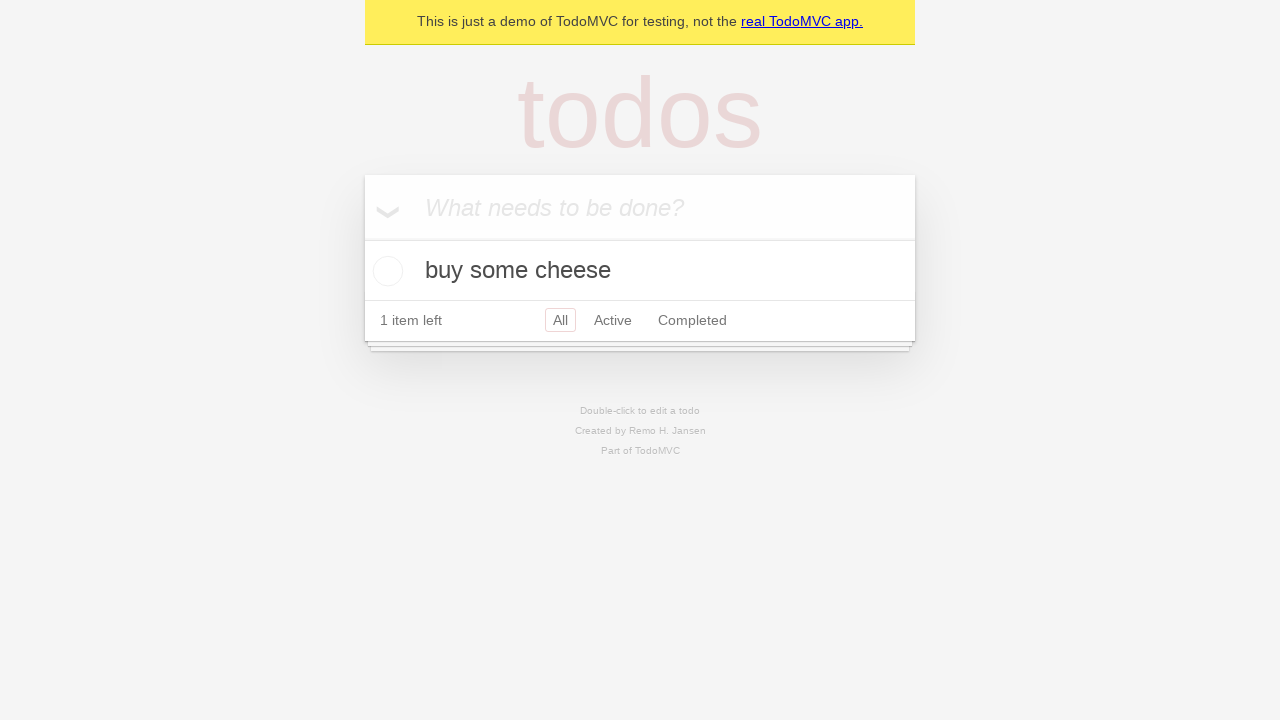

Filled todo input with 'feed the cat' on internal:attr=[placeholder="What needs to be done?"i]
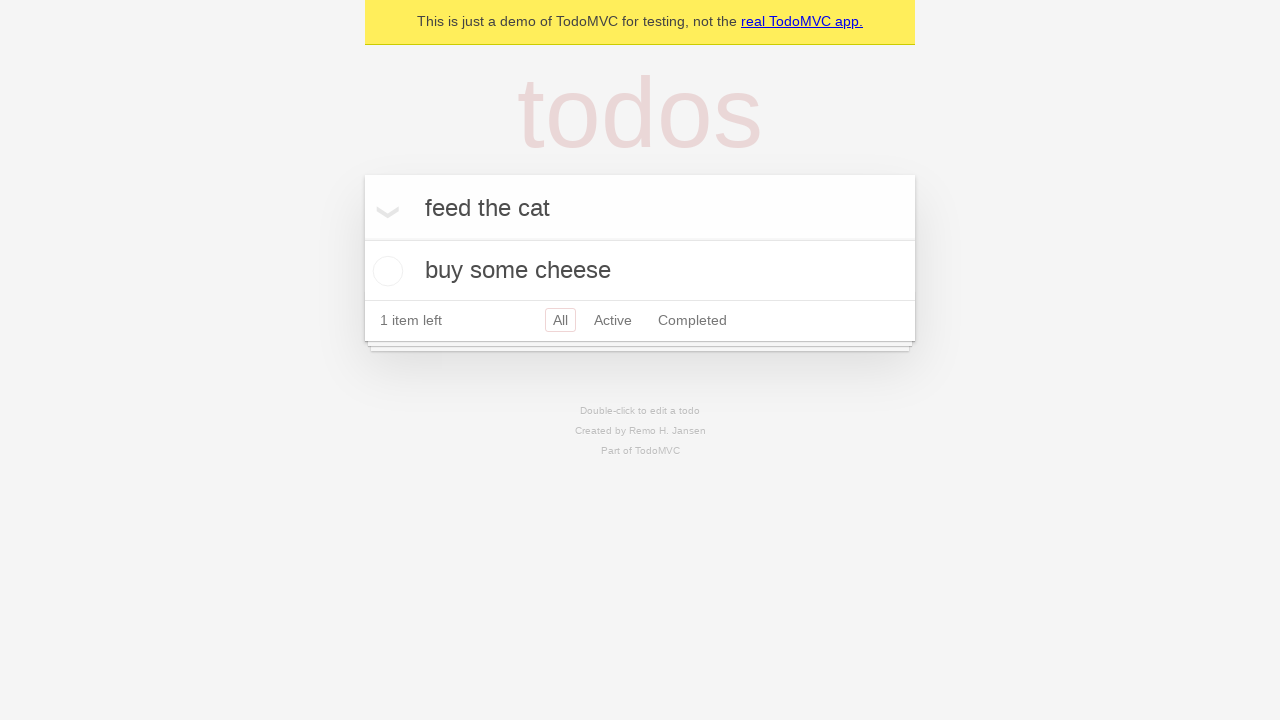

Pressed Enter to create second todo on internal:attr=[placeholder="What needs to be done?"i]
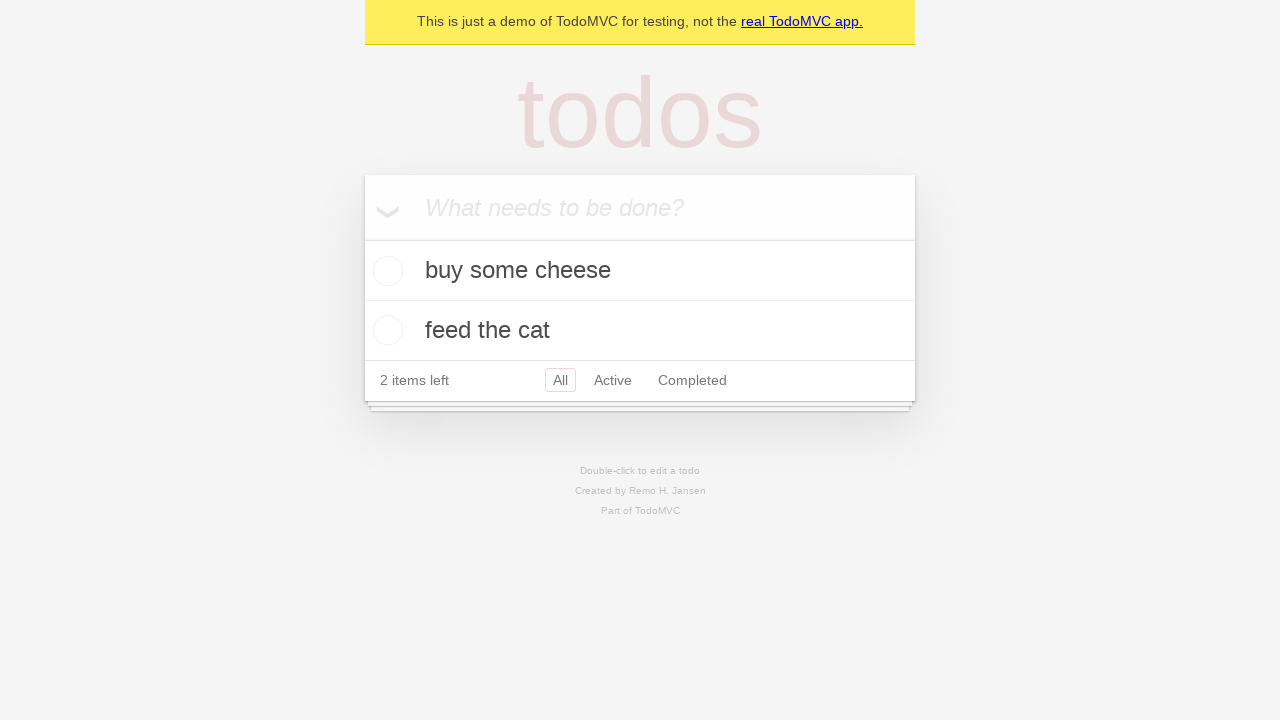

Filled todo input with 'book a doctors appointment' on internal:attr=[placeholder="What needs to be done?"i]
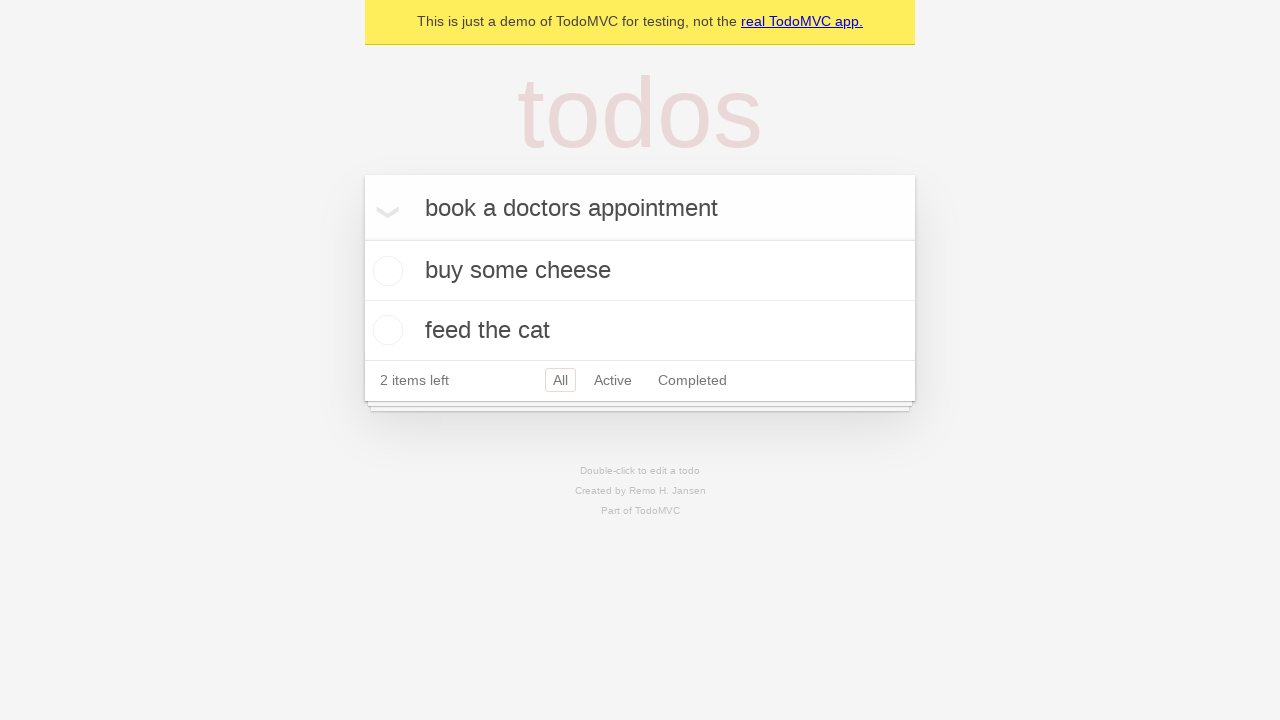

Pressed Enter to create third todo on internal:attr=[placeholder="What needs to be done?"i]
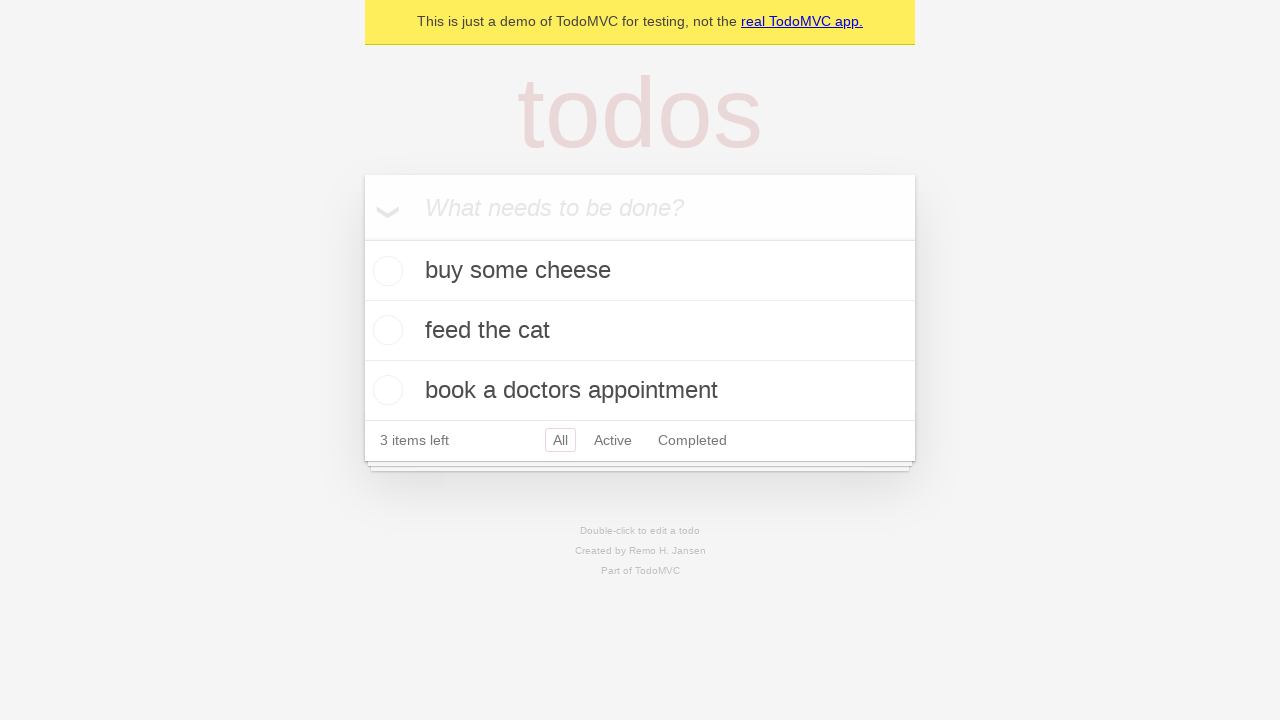

Double-clicked second todo to enter edit mode at (640, 331) on internal:testid=[data-testid="todo-item"s] >> nth=1
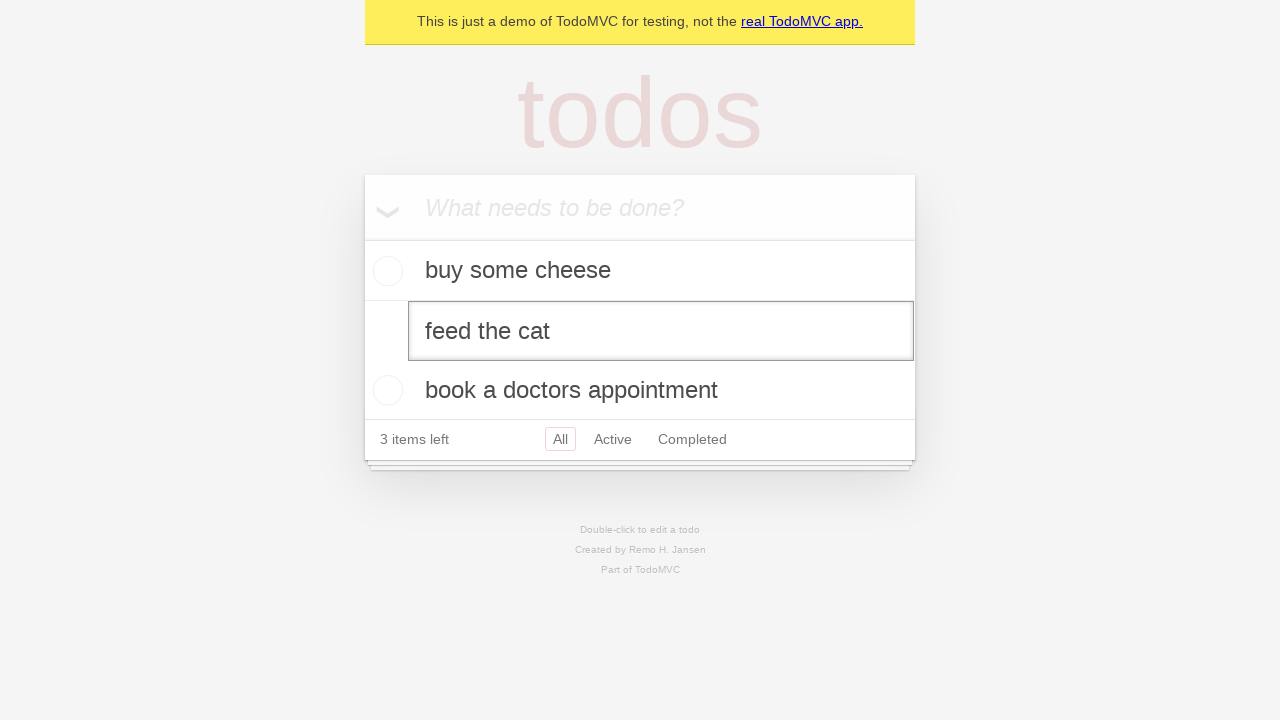

Changed edit field text to 'buy some sausages' on internal:testid=[data-testid="todo-item"s] >> nth=1 >> internal:role=textbox[nam
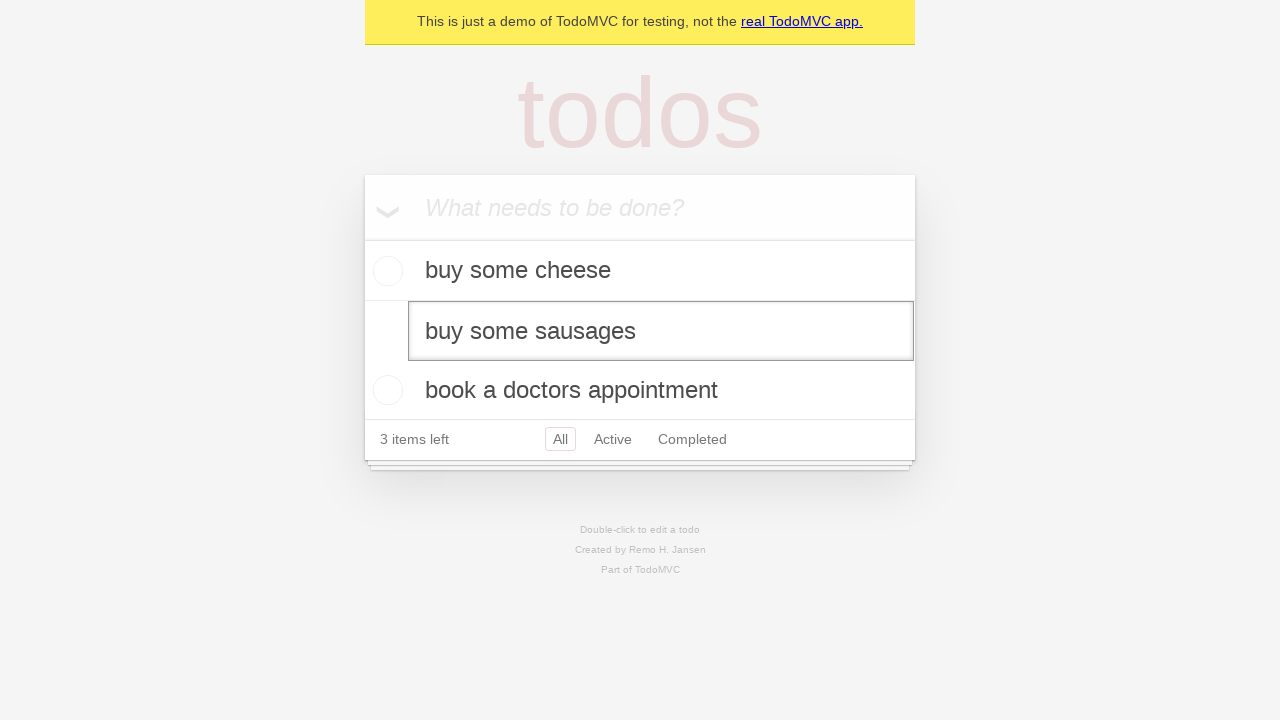

Dispatched blur event to save edits
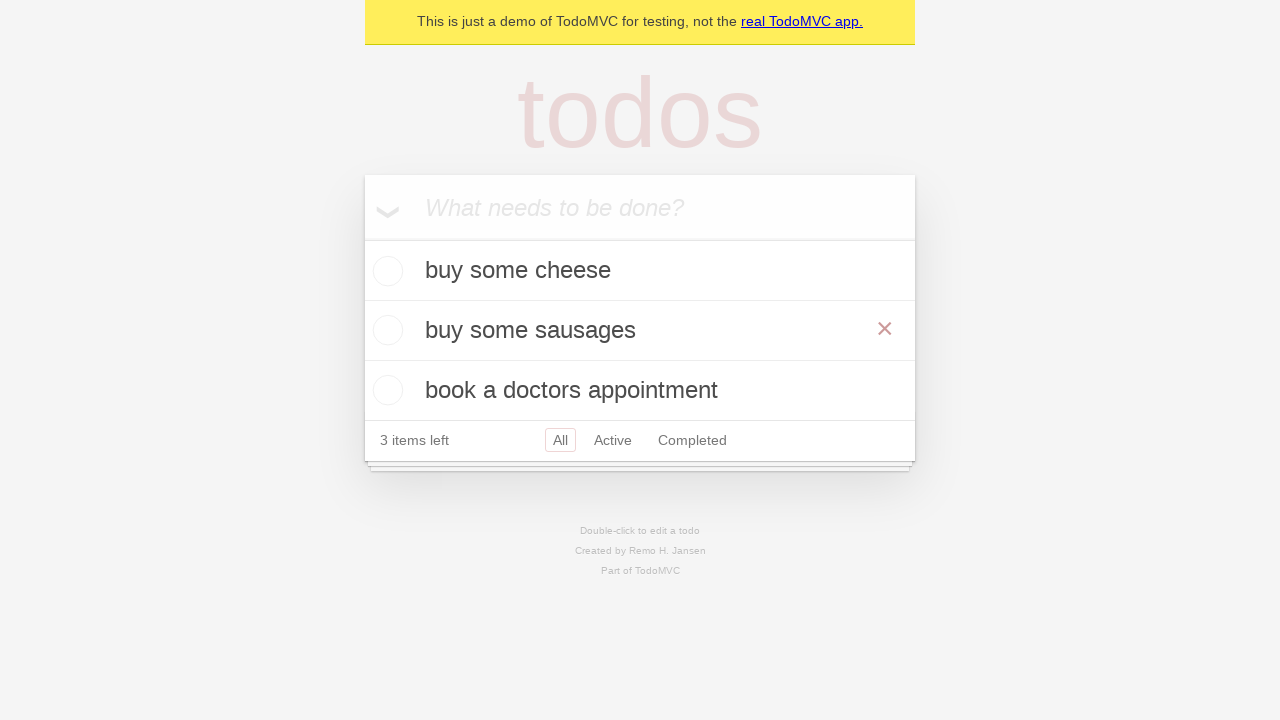

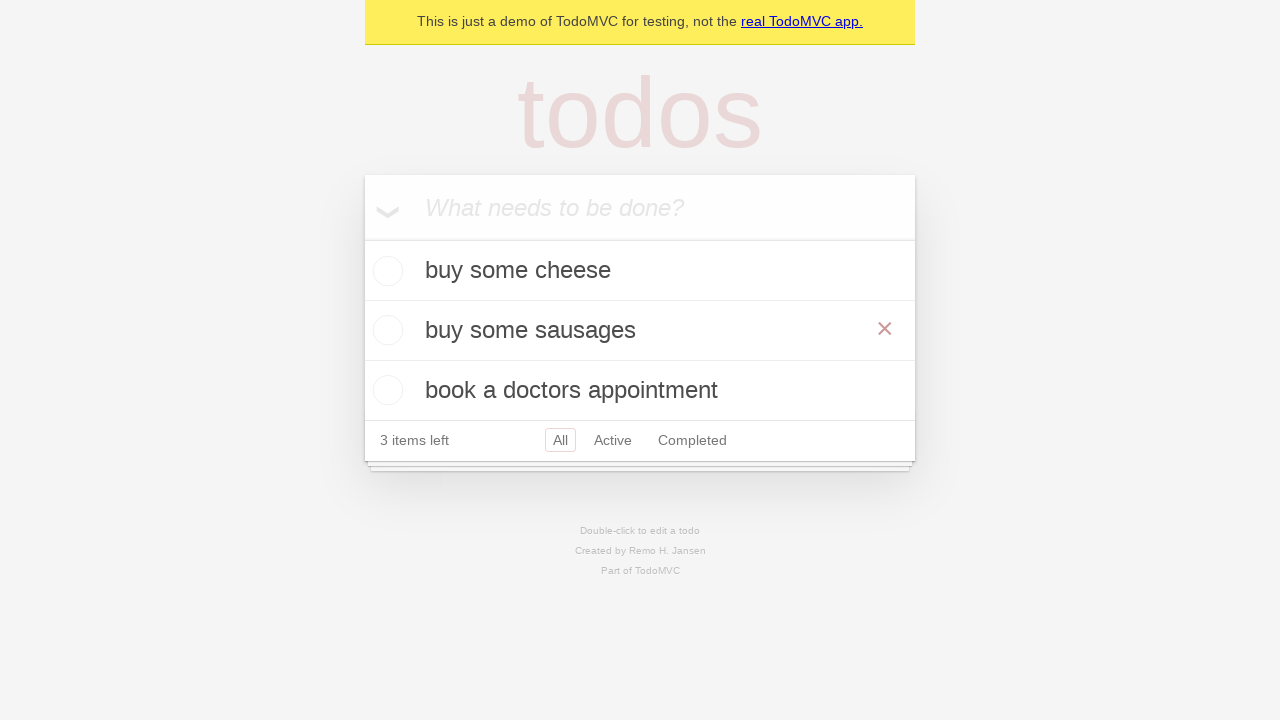